Verifies that the OrangeHRM logo is displayed on the login page

Starting URL: https://opensource-demo.orangehrmlive.com

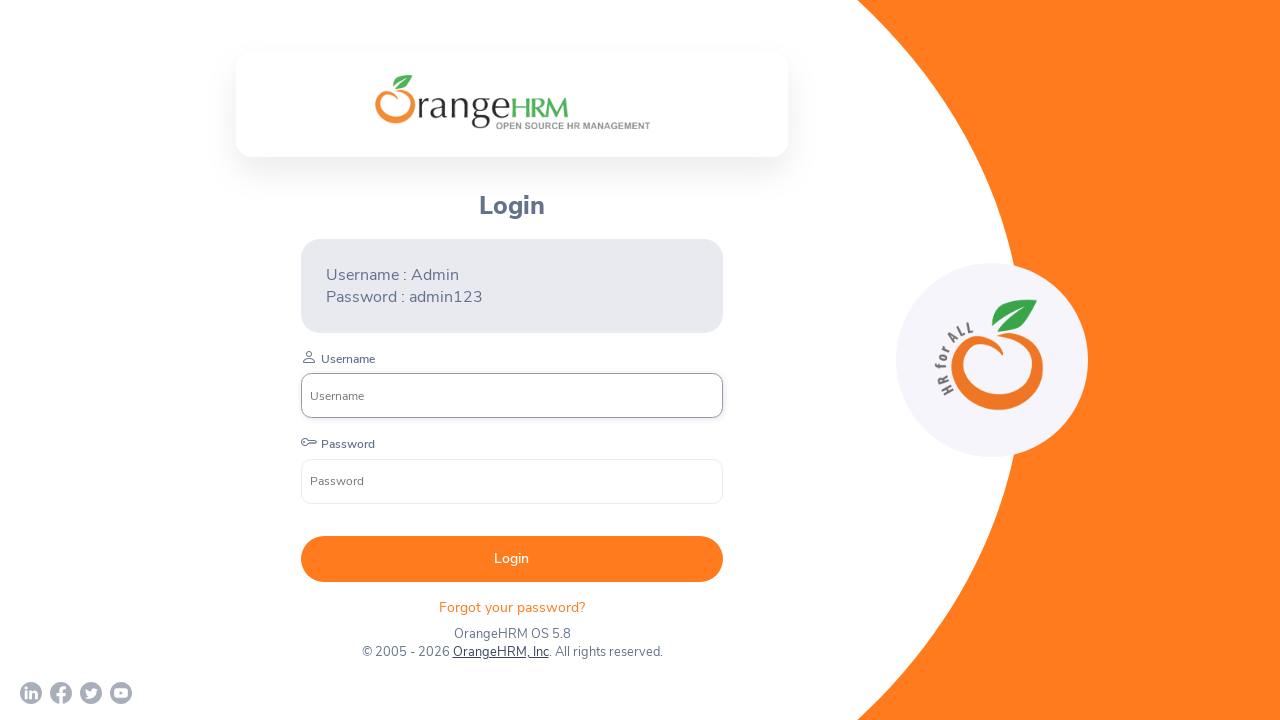

Waited for OrangeHRM logo to load on login page
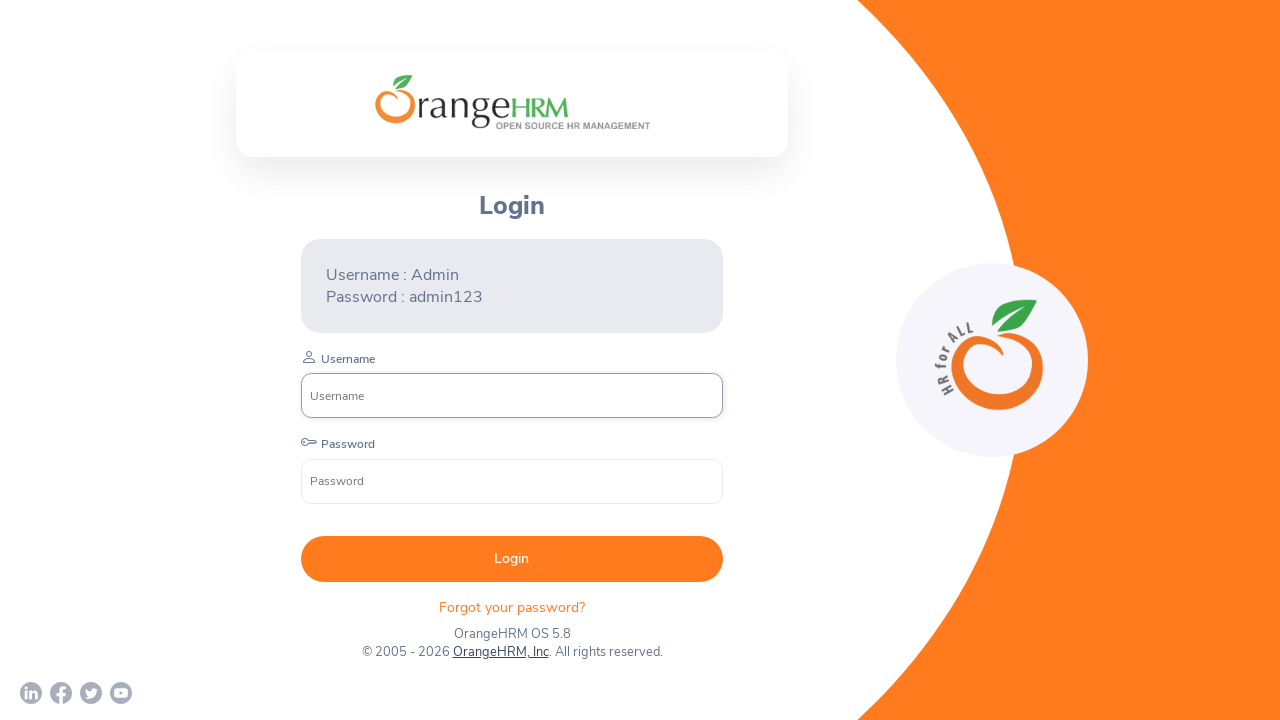

Verified OrangeHRM logo is visible on login page
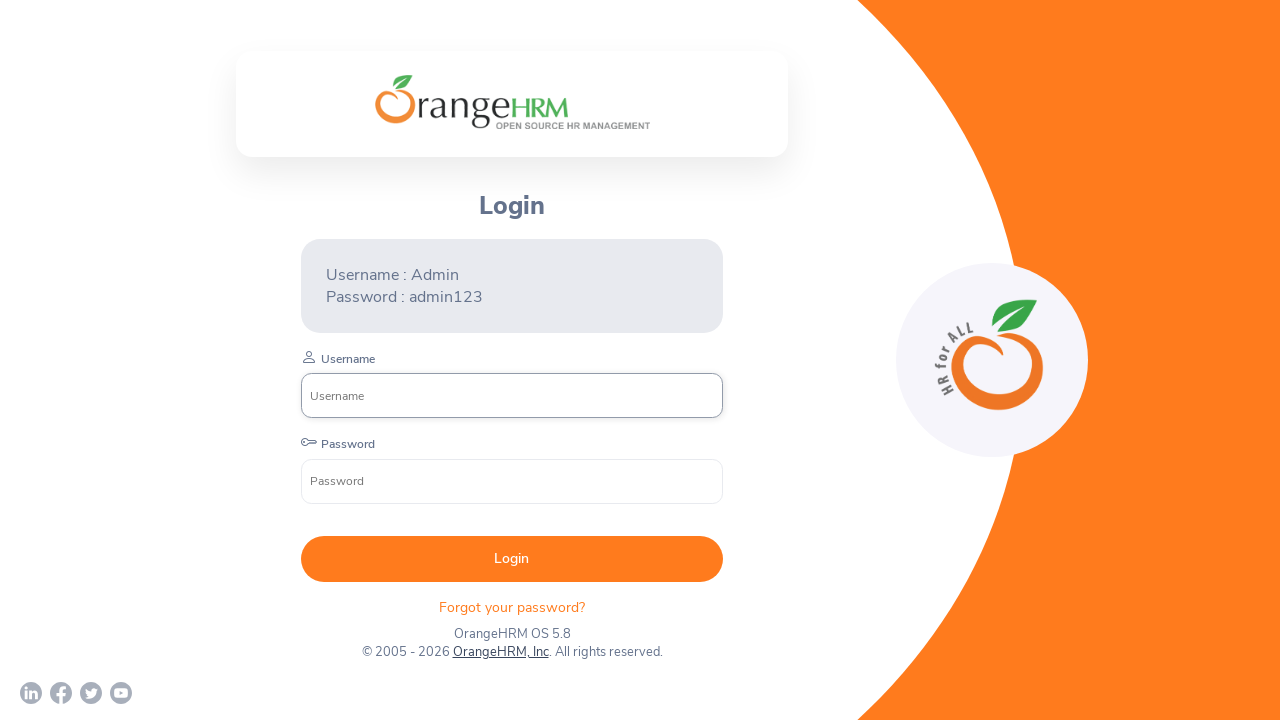

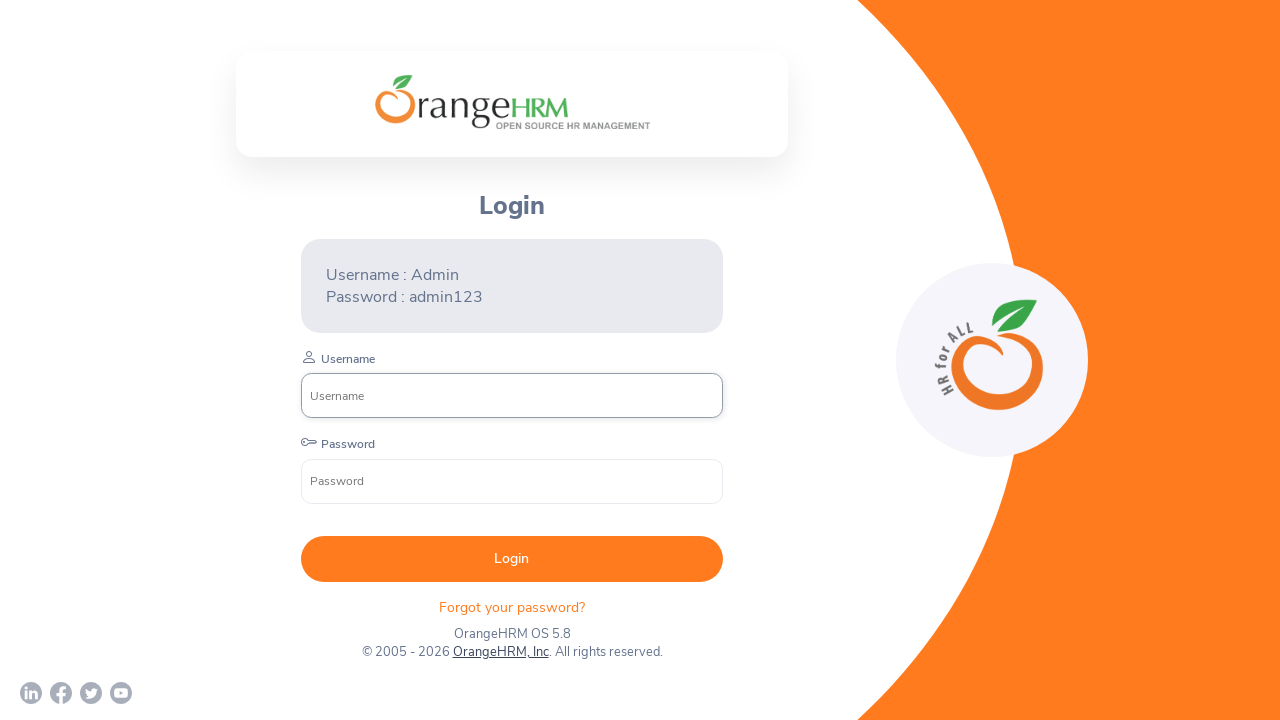